Tests clearing the complete state of all items by checking and then unchecking the toggle all checkbox.

Starting URL: https://demo.playwright.dev/todomvc

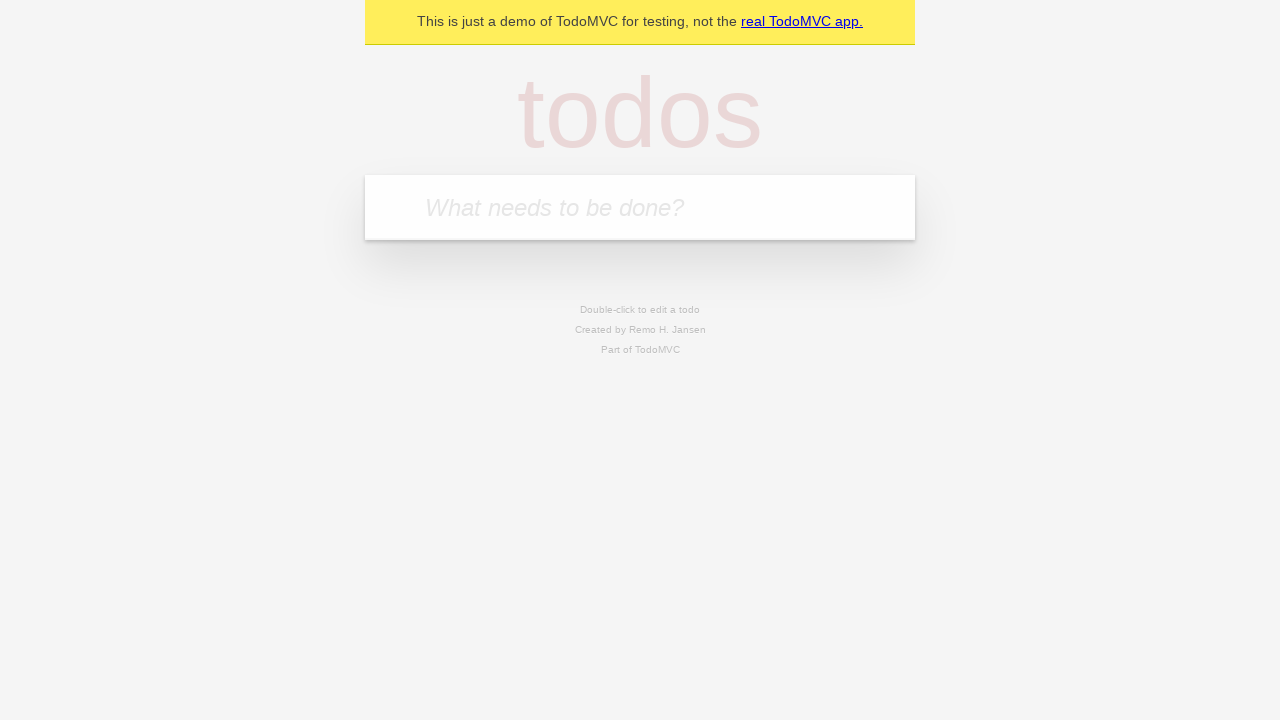

Filled todo input with 'buy some cheese' on internal:attr=[placeholder="What needs to be done?"i]
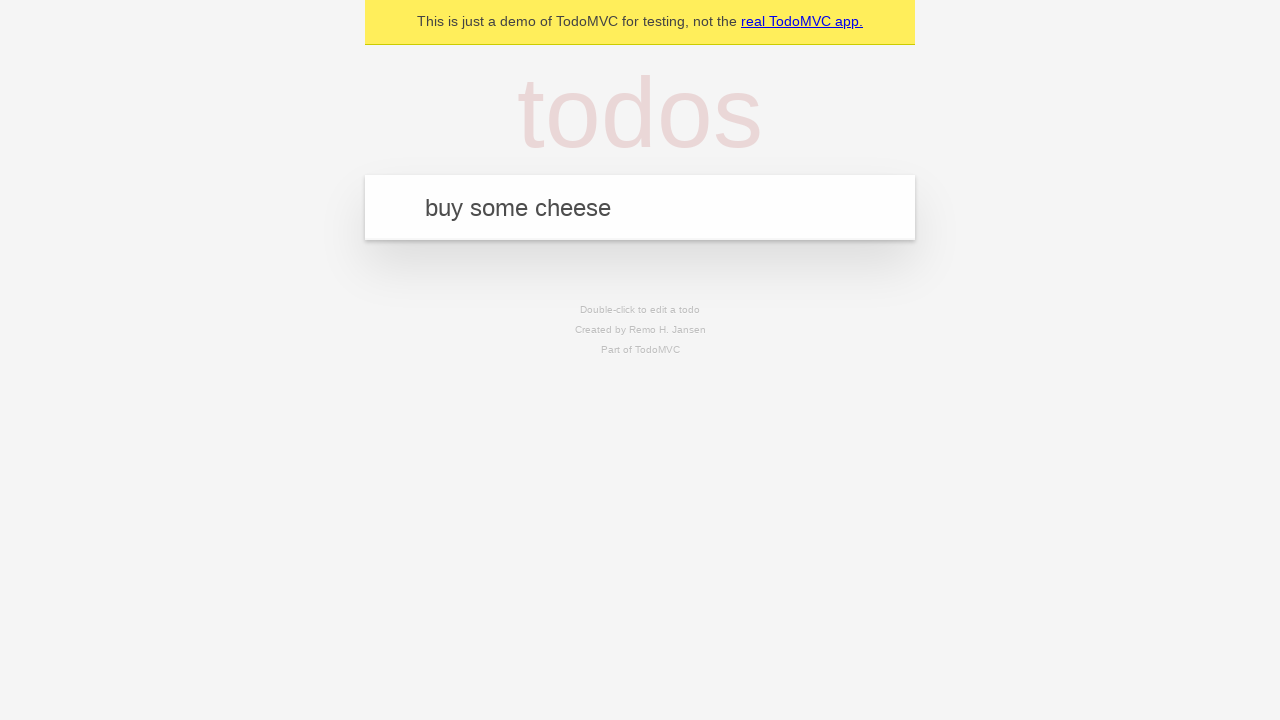

Pressed Enter to add first todo item on internal:attr=[placeholder="What needs to be done?"i]
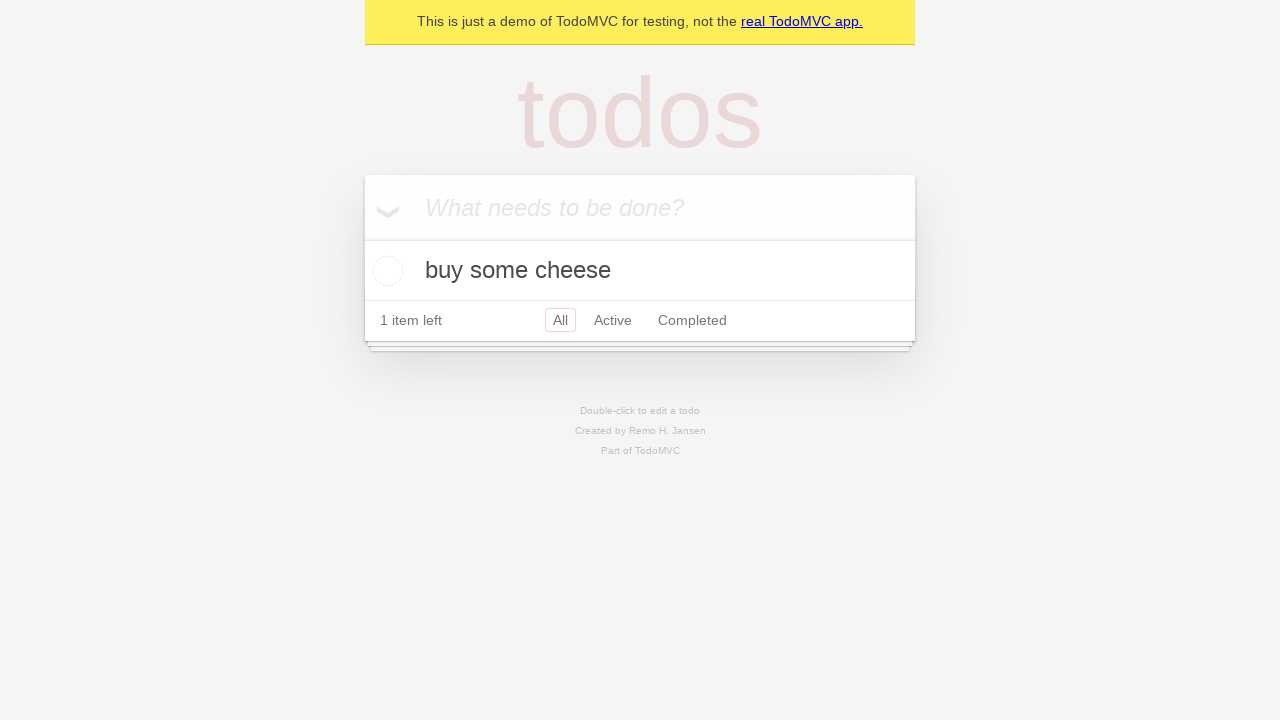

Filled todo input with 'feed the cat' on internal:attr=[placeholder="What needs to be done?"i]
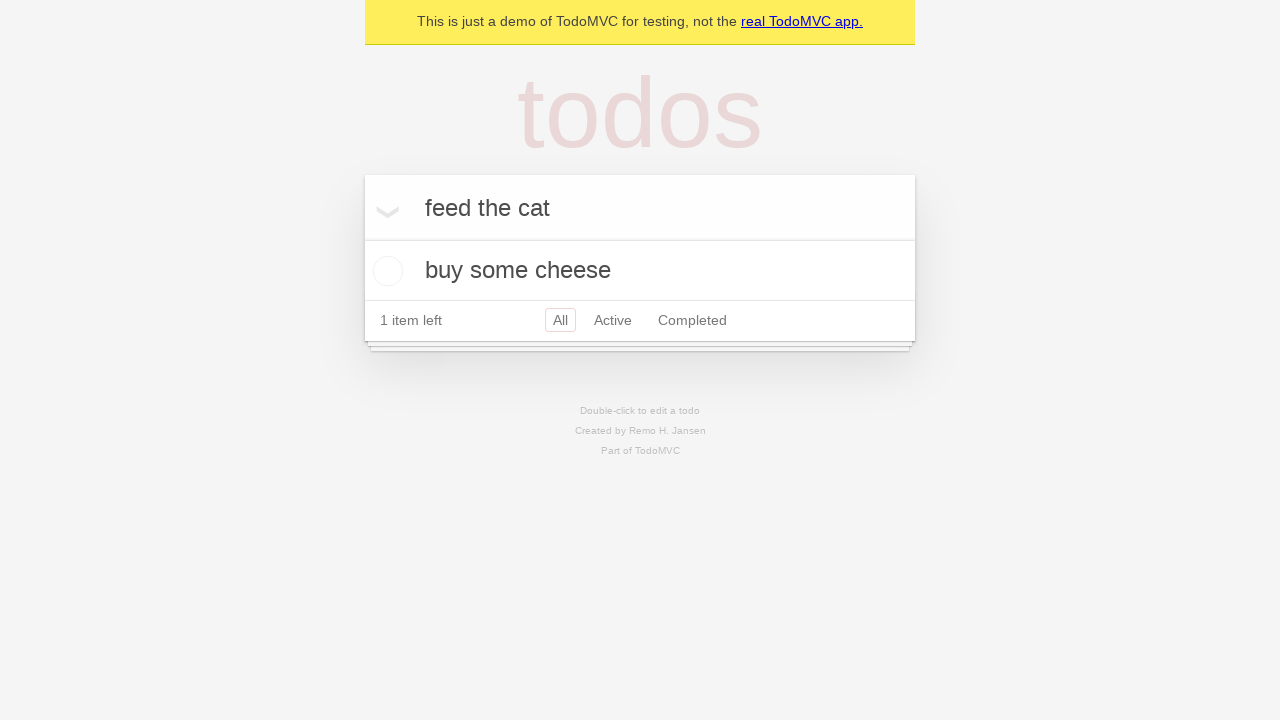

Pressed Enter to add second todo item on internal:attr=[placeholder="What needs to be done?"i]
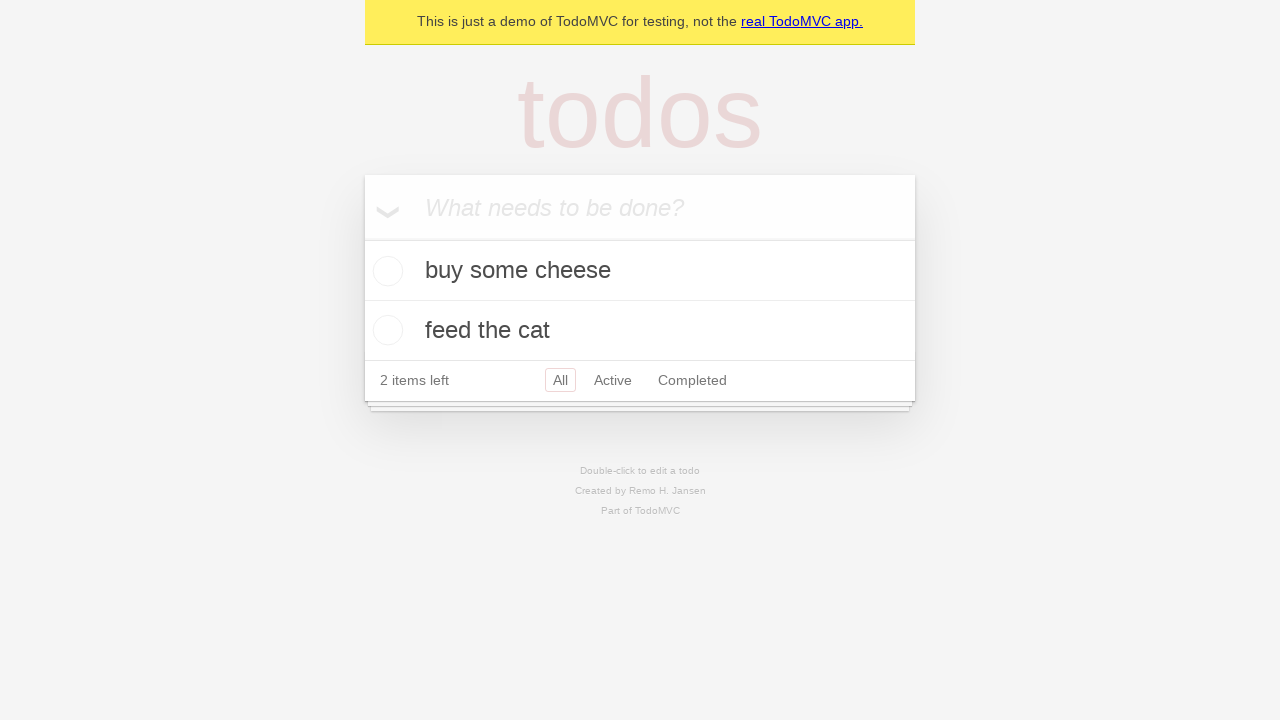

Filled todo input with 'book a doctors appointment' on internal:attr=[placeholder="What needs to be done?"i]
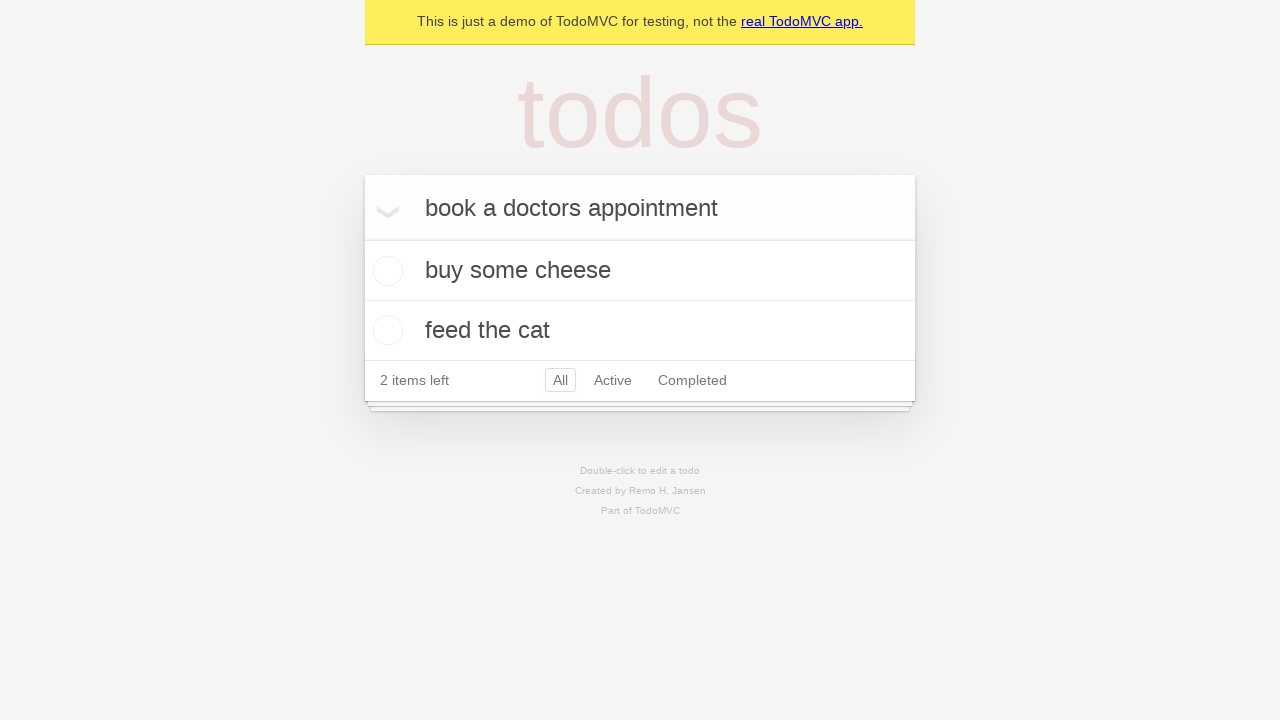

Pressed Enter to add third todo item on internal:attr=[placeholder="What needs to be done?"i]
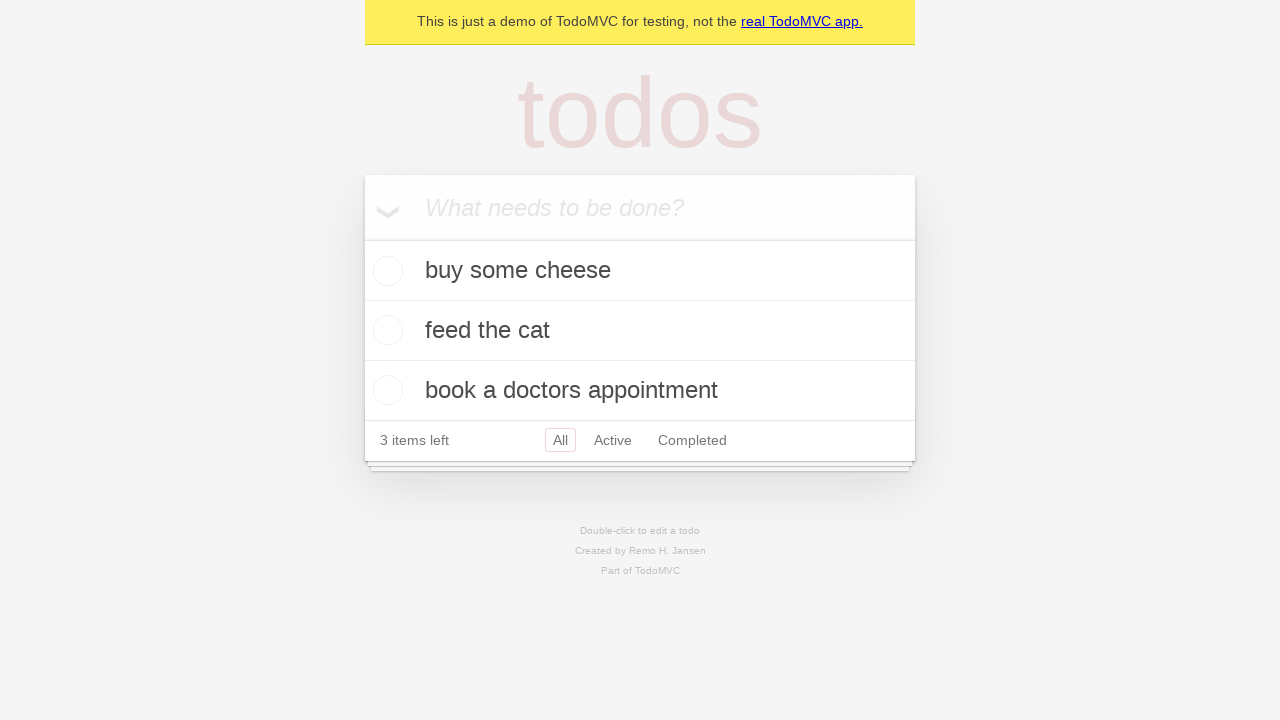

Checked 'Mark all as complete' toggle to mark all items as completed at (362, 238) on internal:label="Mark all as complete"i
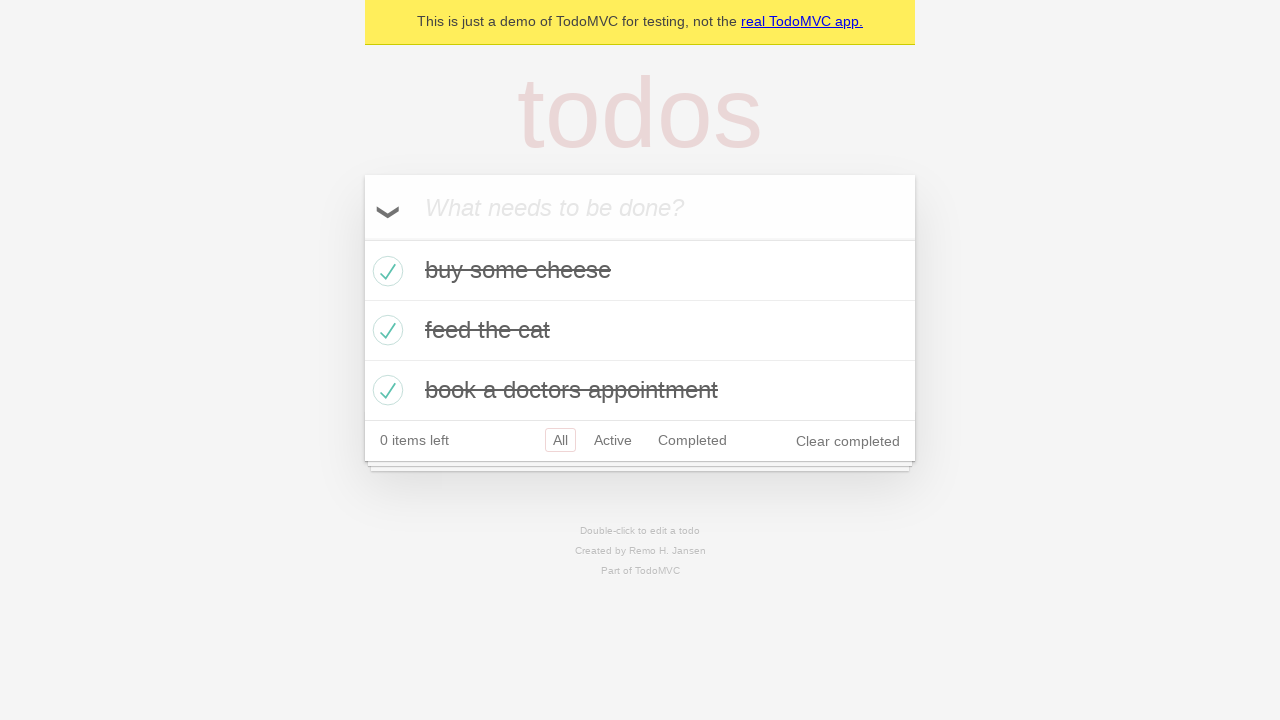

Unchecked 'Mark all as complete' toggle to clear completion state of all items at (362, 238) on internal:label="Mark all as complete"i
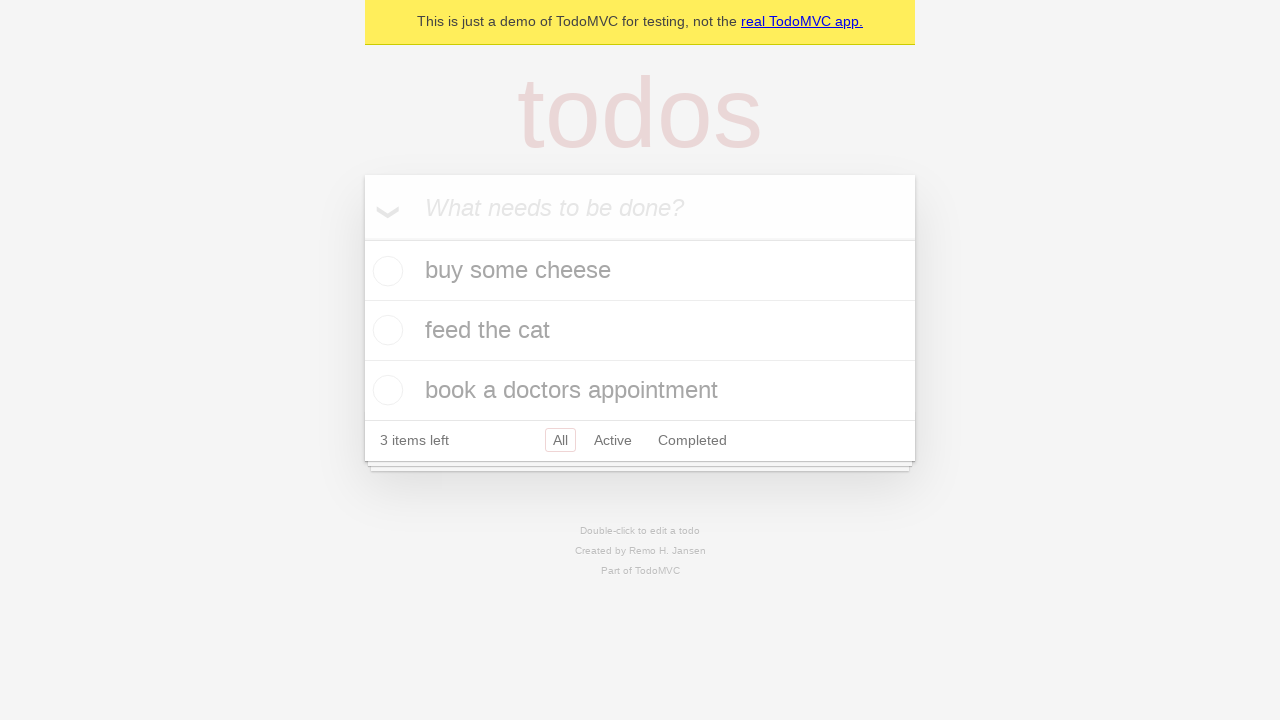

Verified that todo items are still present after clearing complete state
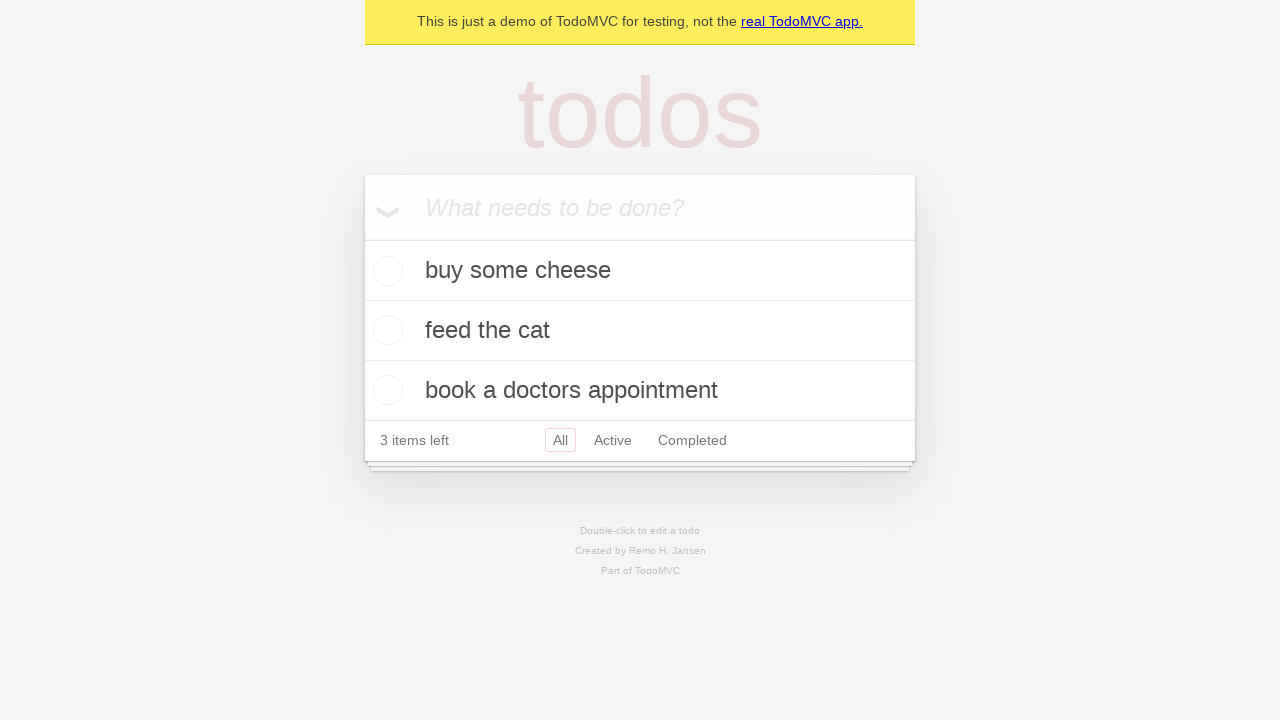

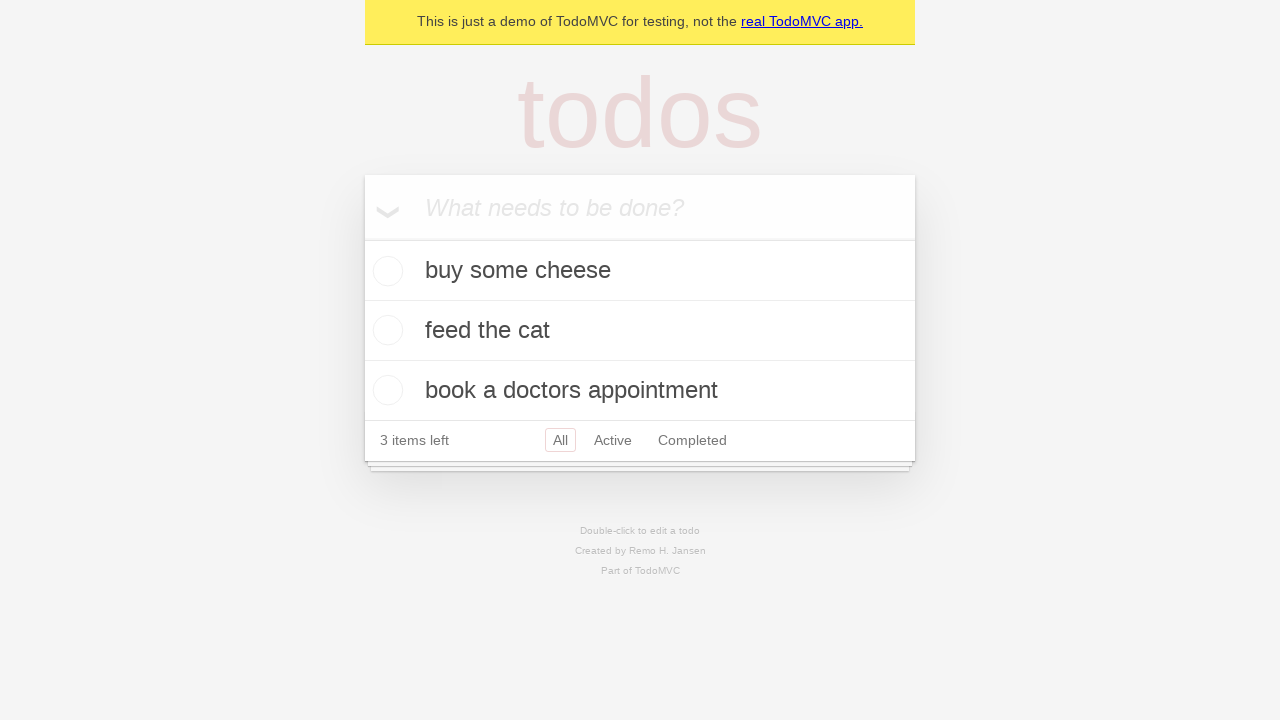